Tests that the todo counter displays the correct number of items as todos are added

Starting URL: https://demo.playwright.dev/todomvc

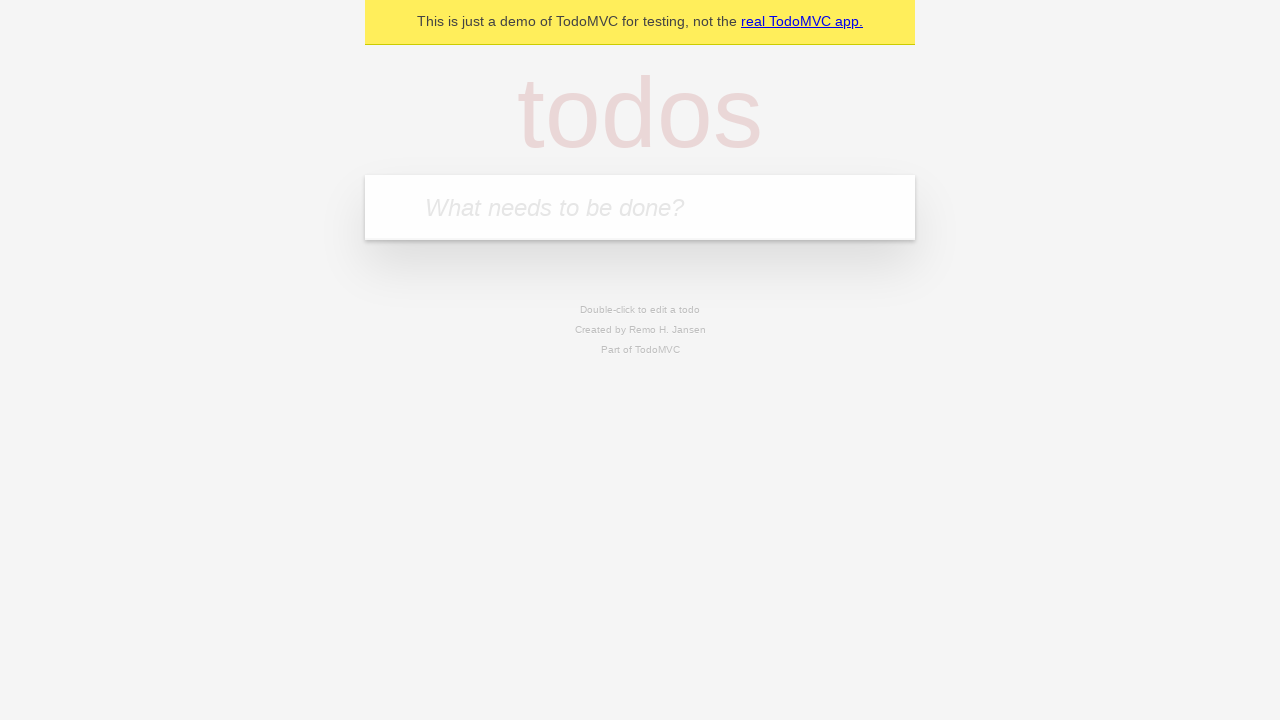

Filled todo input with 'buy some cheese' on internal:attr=[placeholder="What needs to be done?"i]
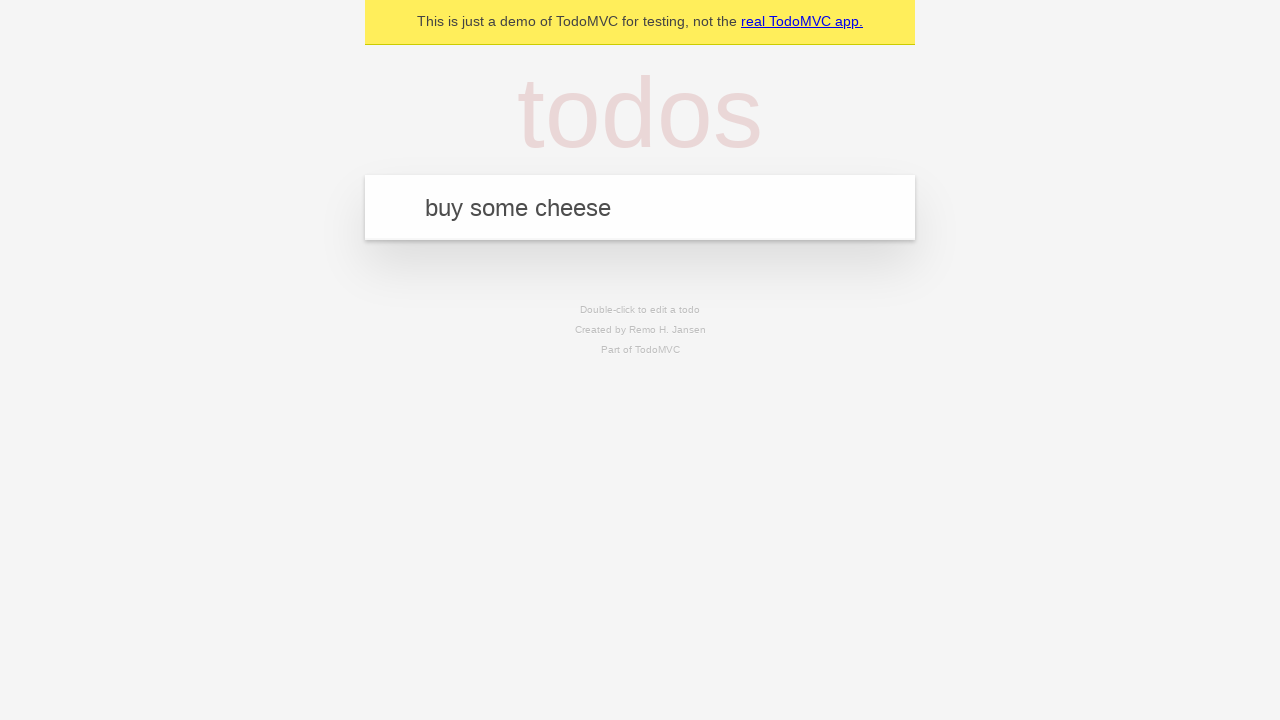

Pressed Enter to create first todo item on internal:attr=[placeholder="What needs to be done?"i]
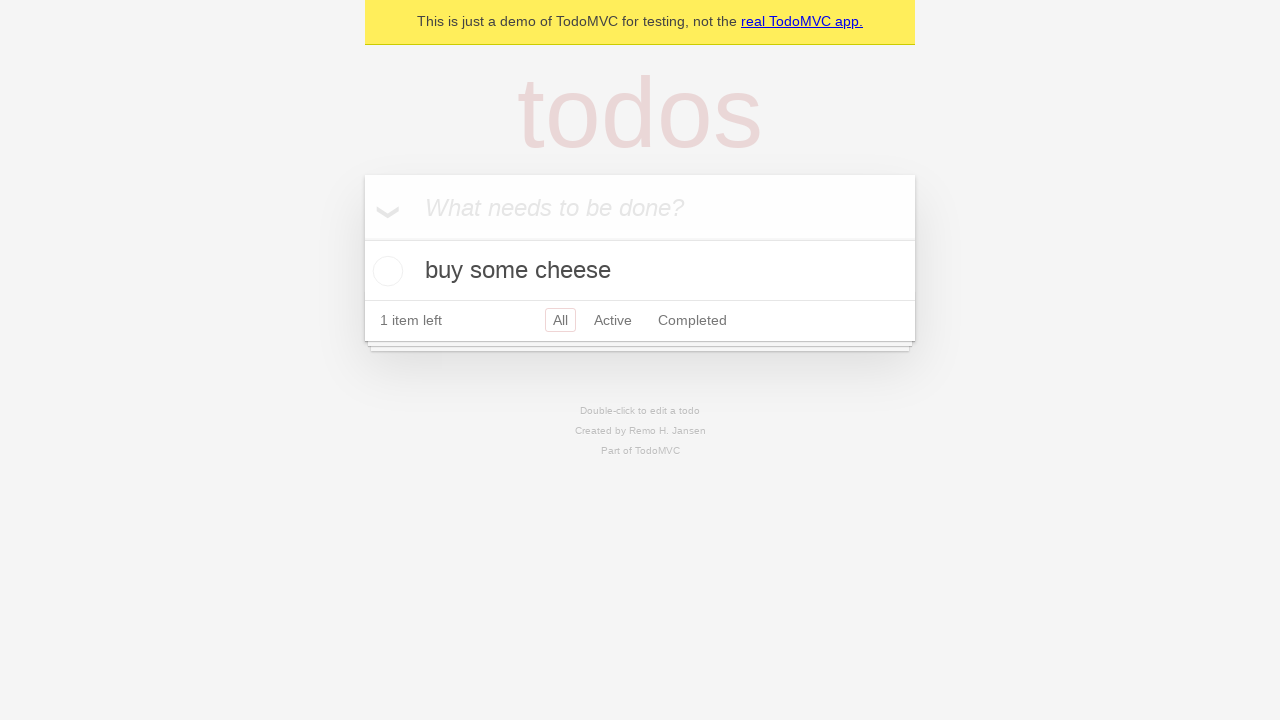

Todo counter element loaded after adding first item
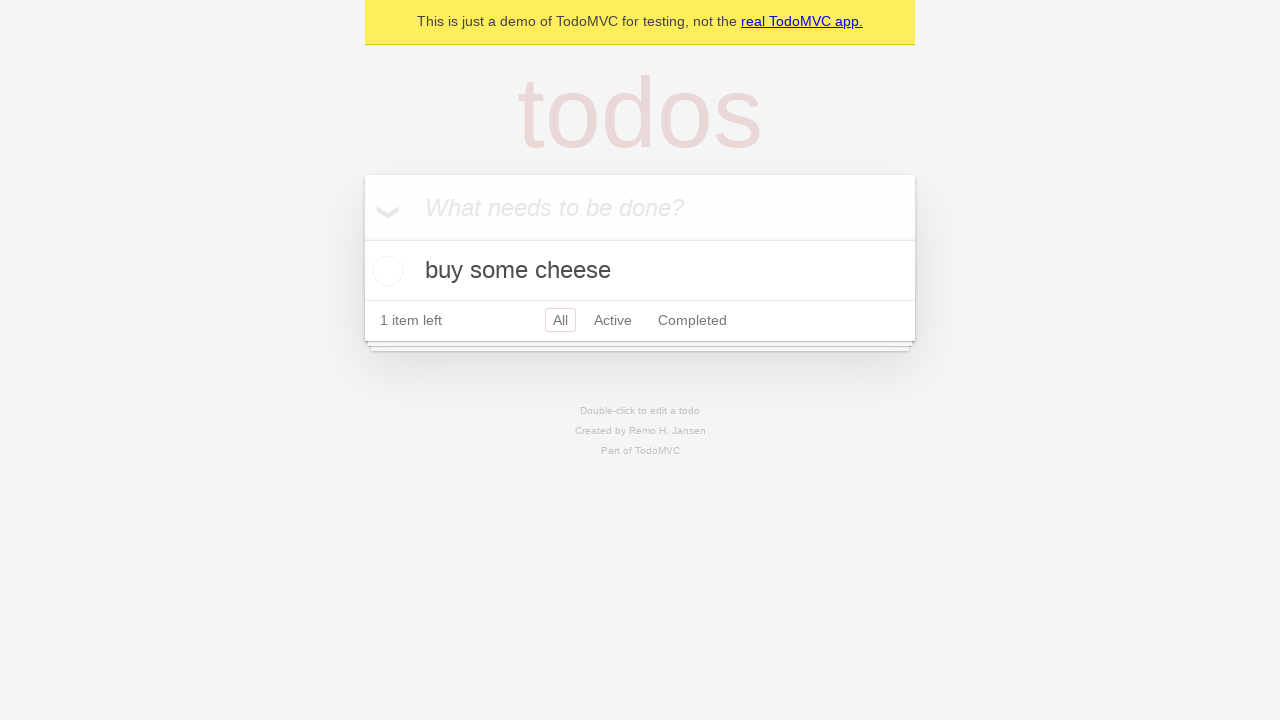

Filled todo input with 'feed the cat' on internal:attr=[placeholder="What needs to be done?"i]
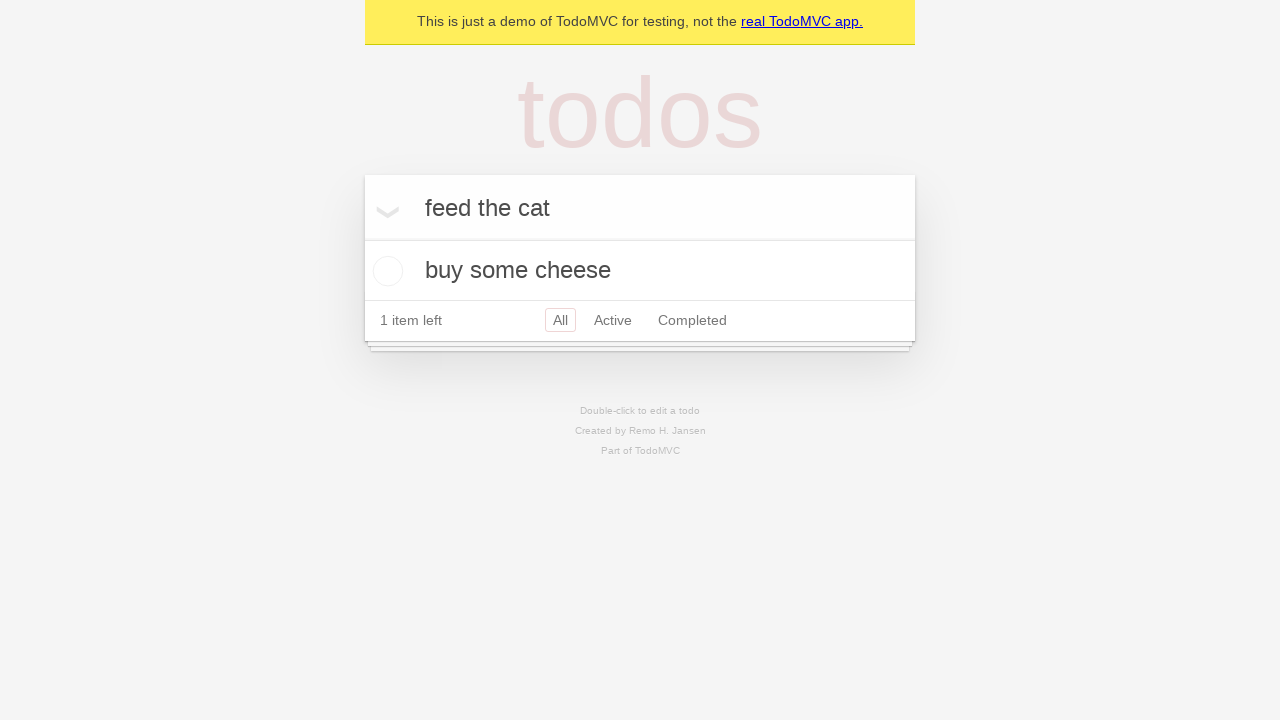

Pressed Enter to create second todo item on internal:attr=[placeholder="What needs to be done?"i]
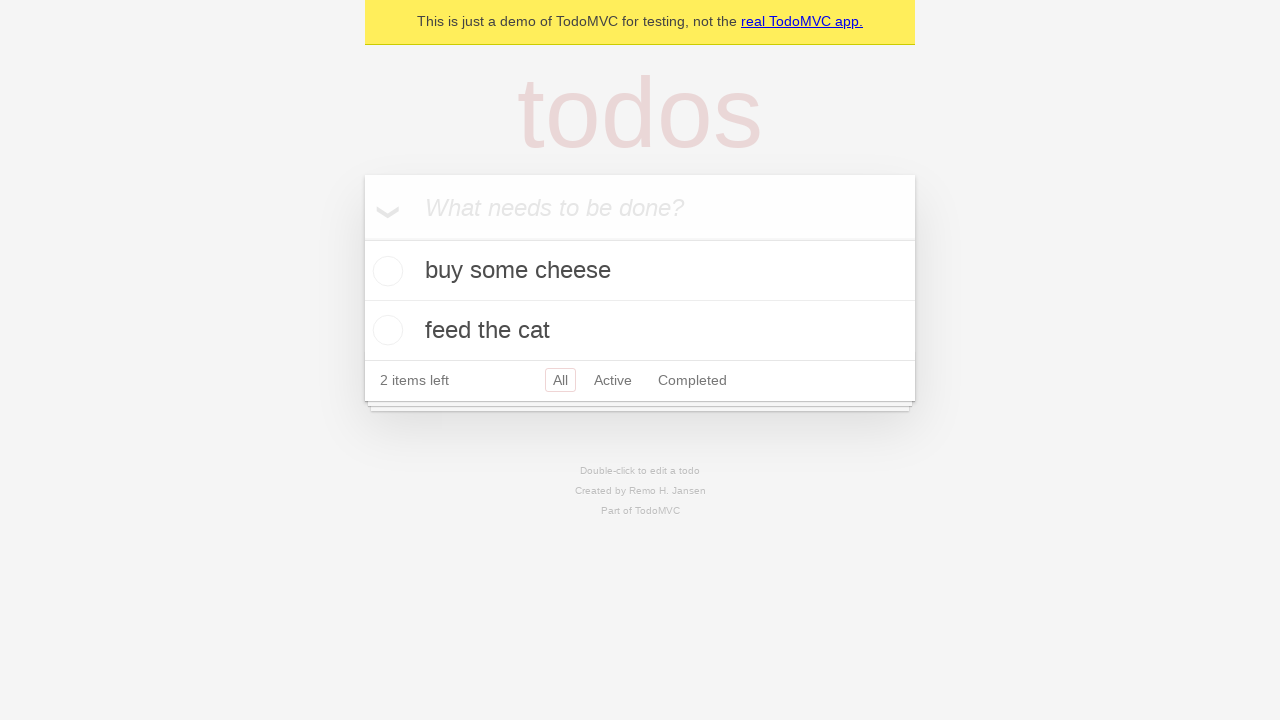

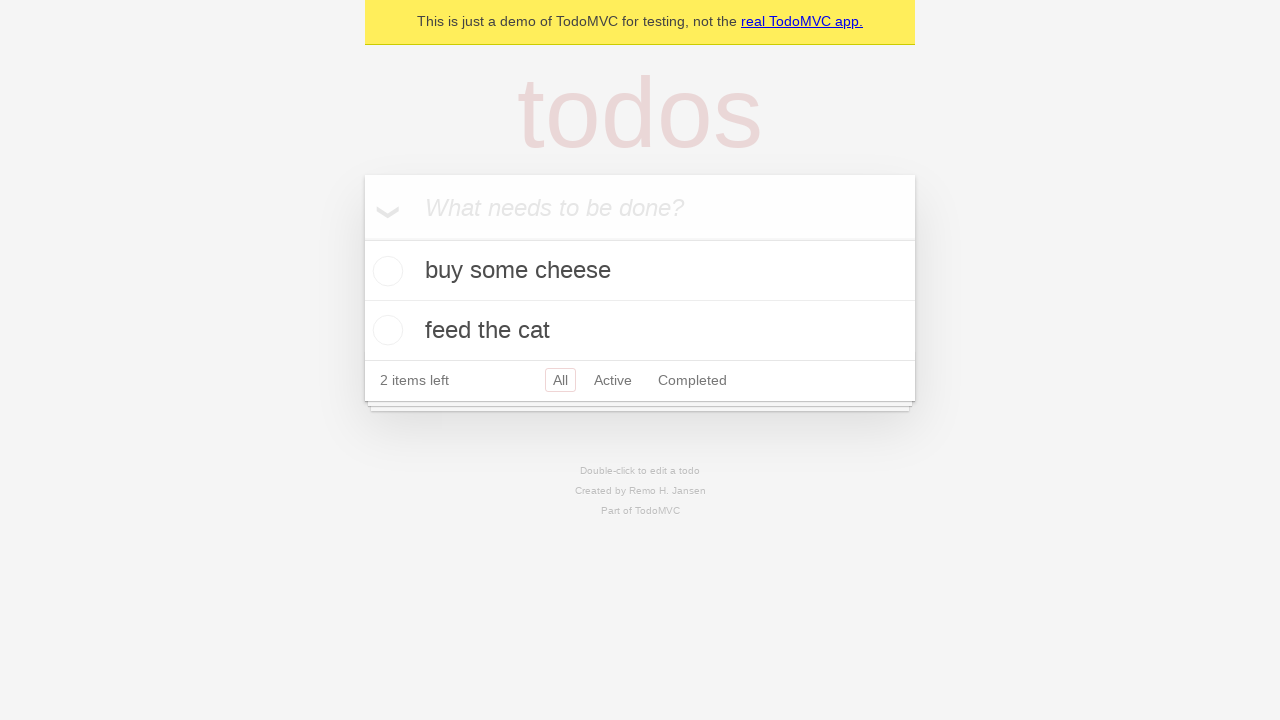